Verifies that the homepage title is "OrangeHRM"

Starting URL: https://opensource-demo.orangehrmlive.com

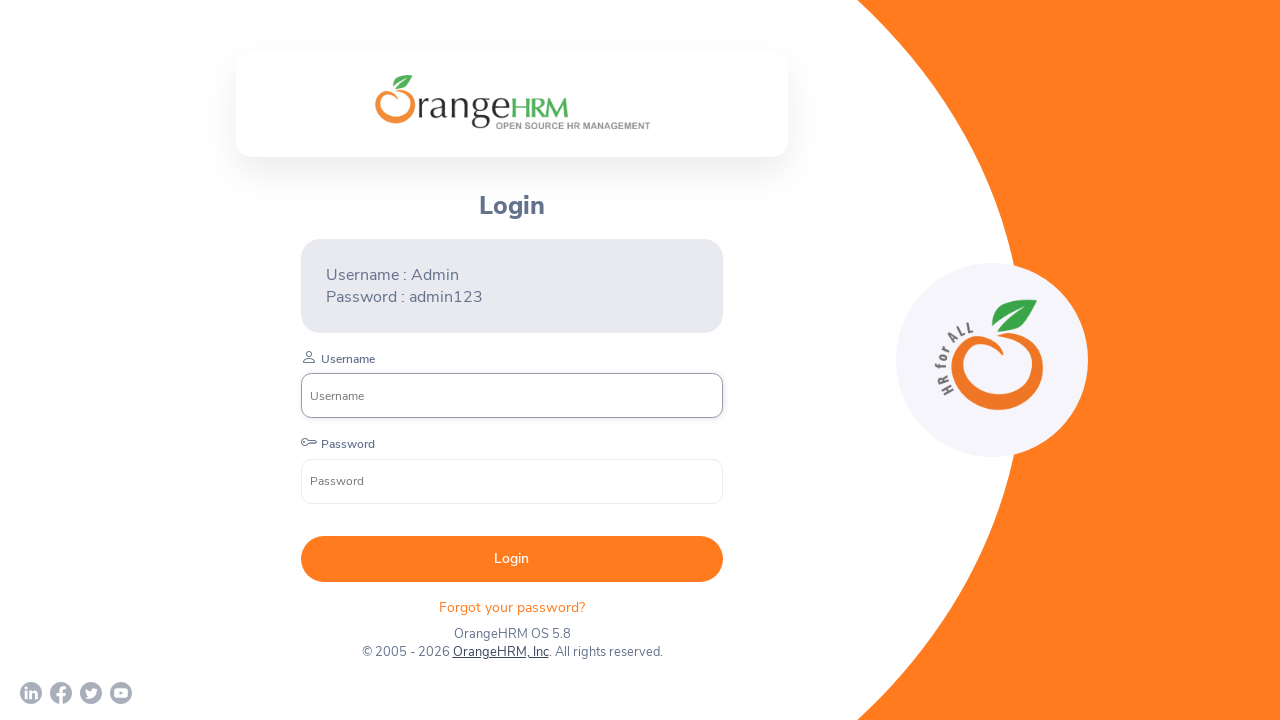

Retrieved homepage title
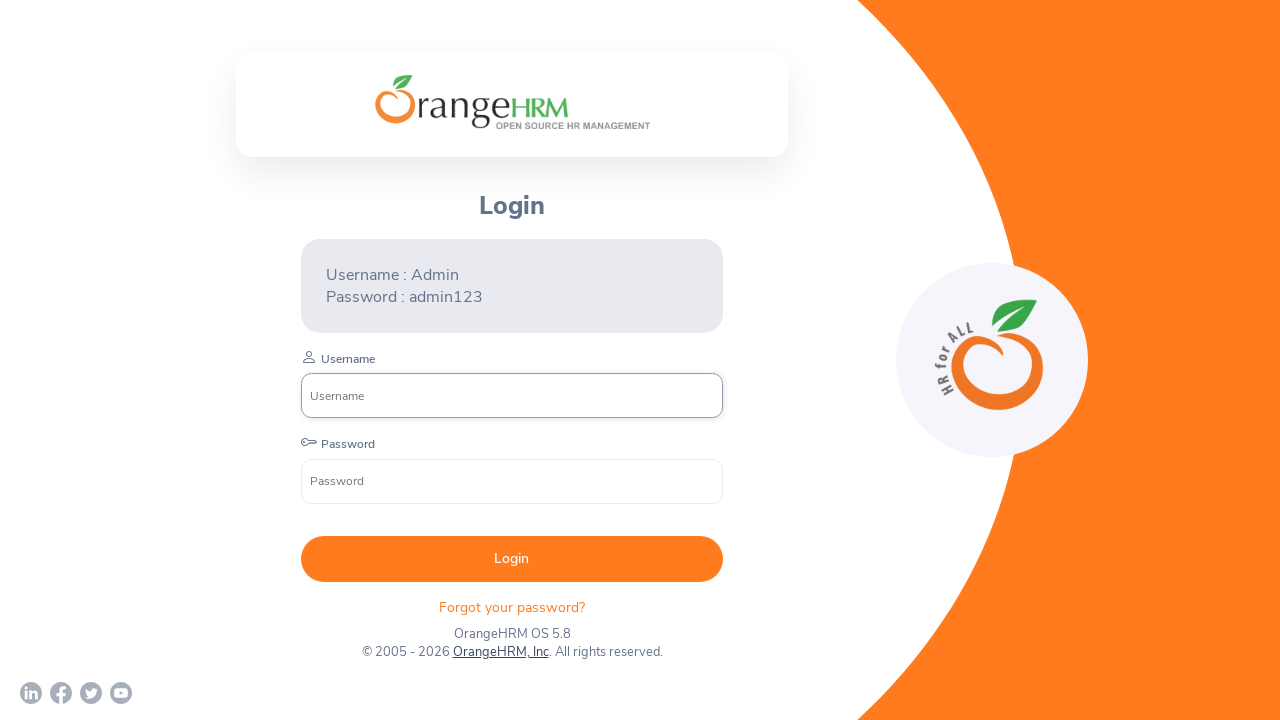

Verified homepage title is 'OrangeHRM'
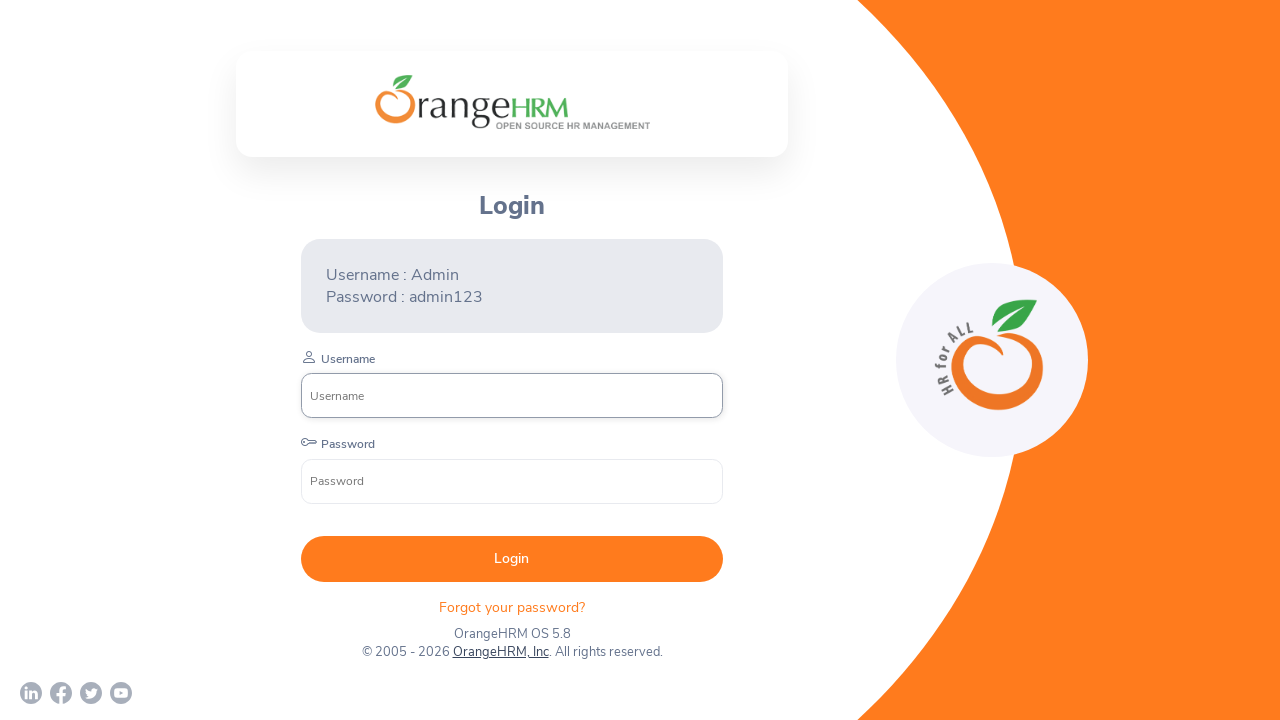

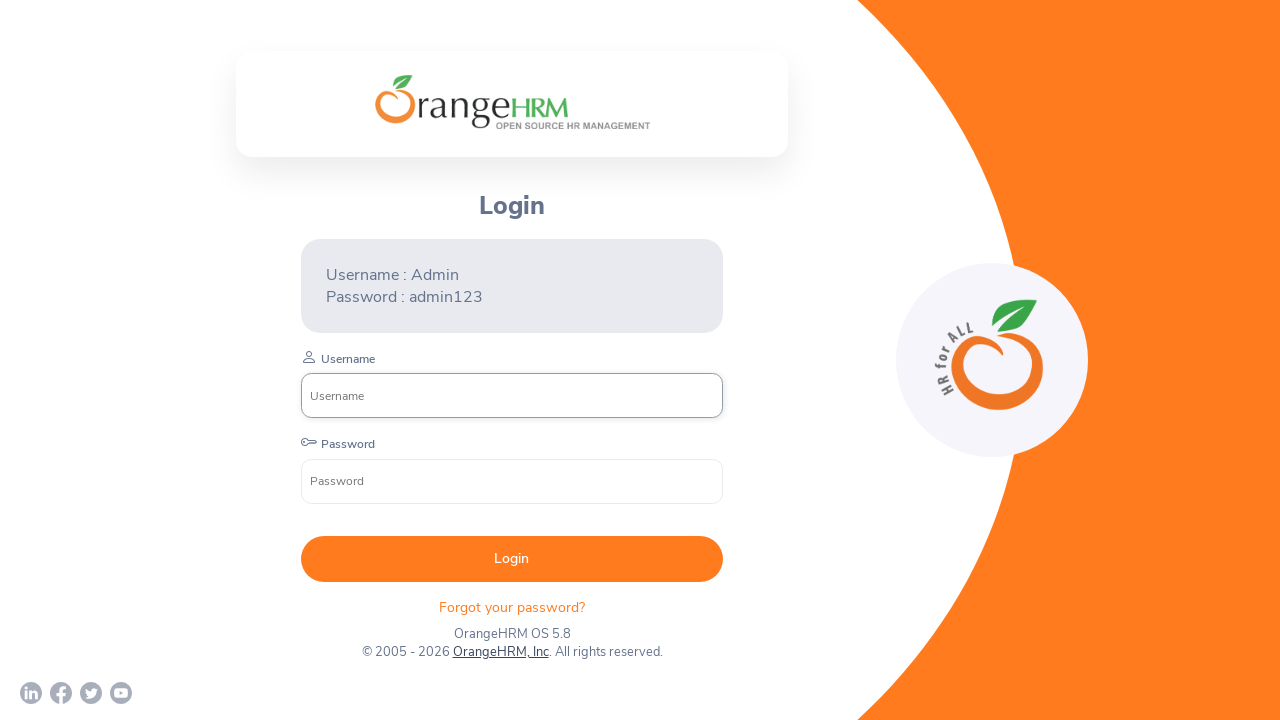